Tests radio button and checkbox interactions on a practice automation page by selecting radio buttons and toggling a checkbox

Starting URL: https://www.rahulshettyacademy.com/AutomationPractice/

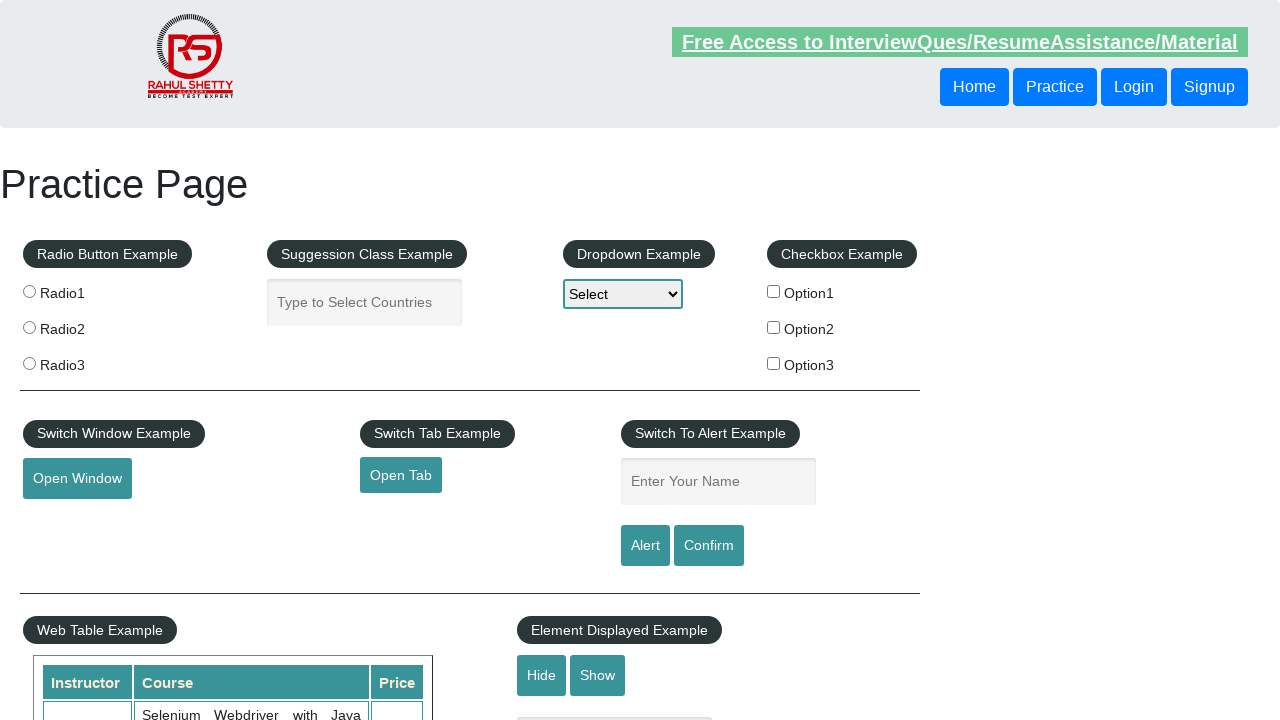

Navigated to practice automation page
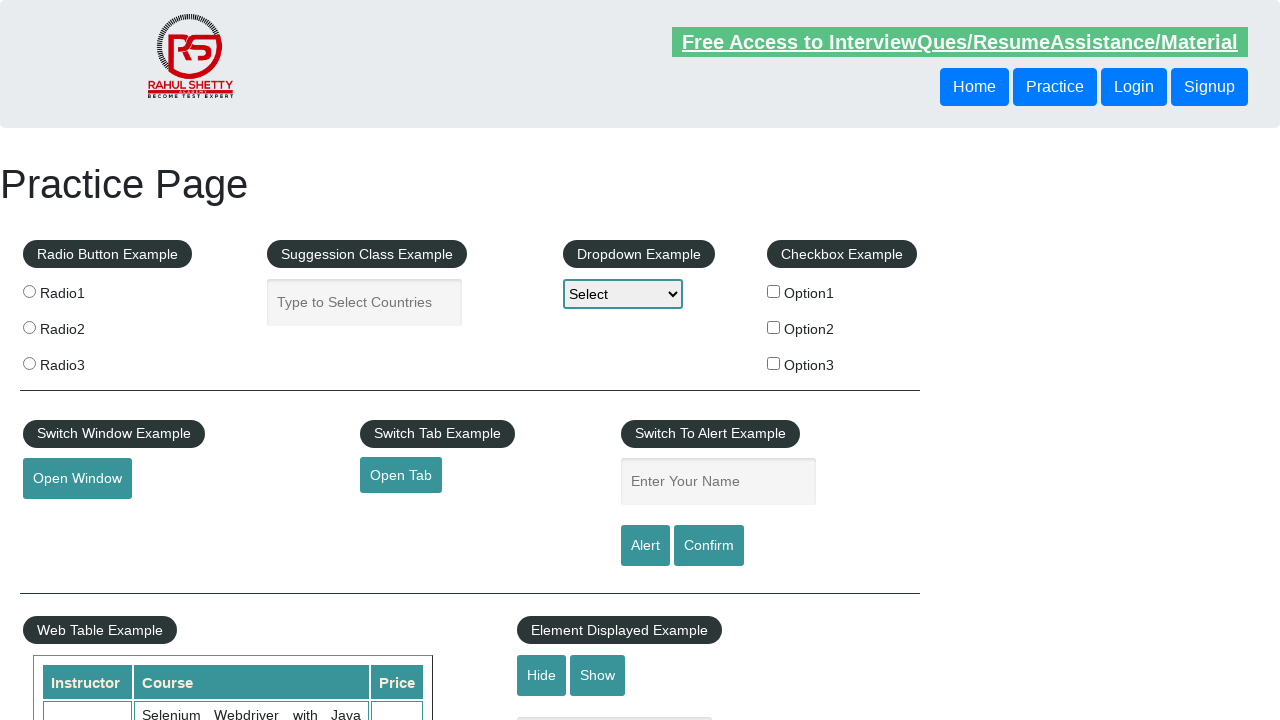

Selected radio button Option 1 at (29, 291) on input[value='radio1']
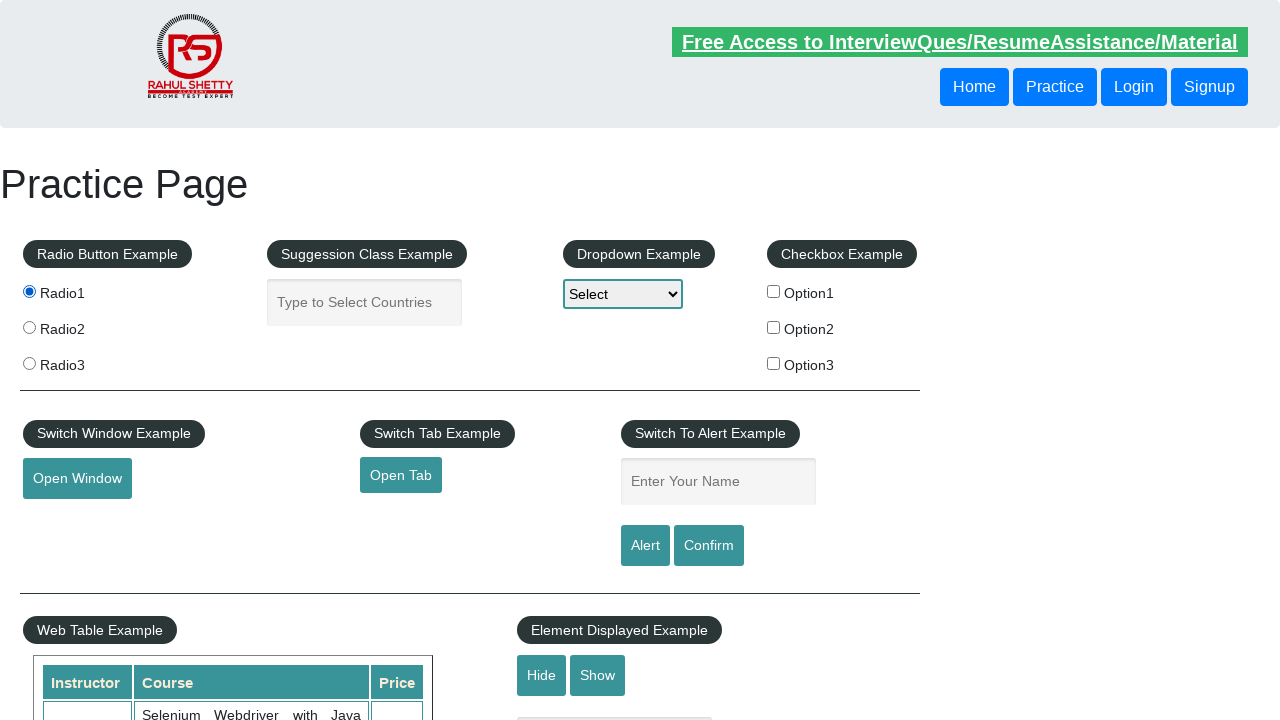

Selected radio button Option 2, deselecting Option 1 at (29, 327) on input[value='radio2']
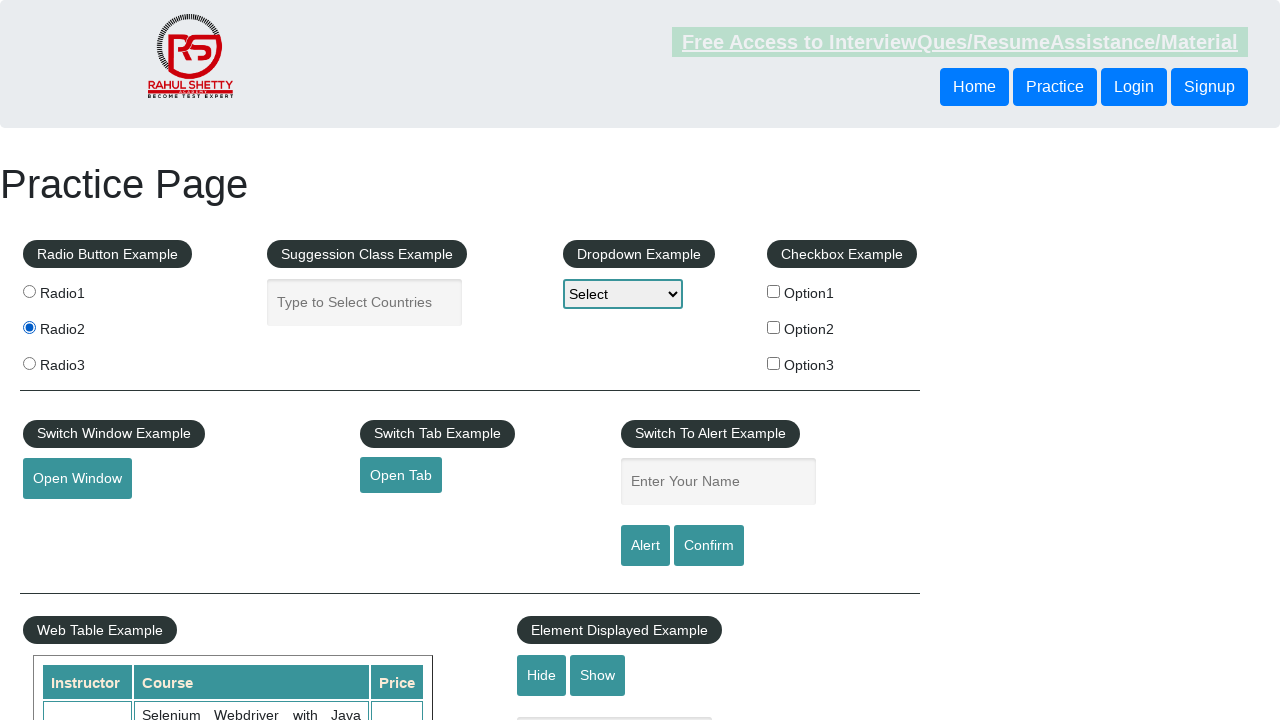

Toggled checkbox Option 1 at (774, 291) on #checkBoxOption1
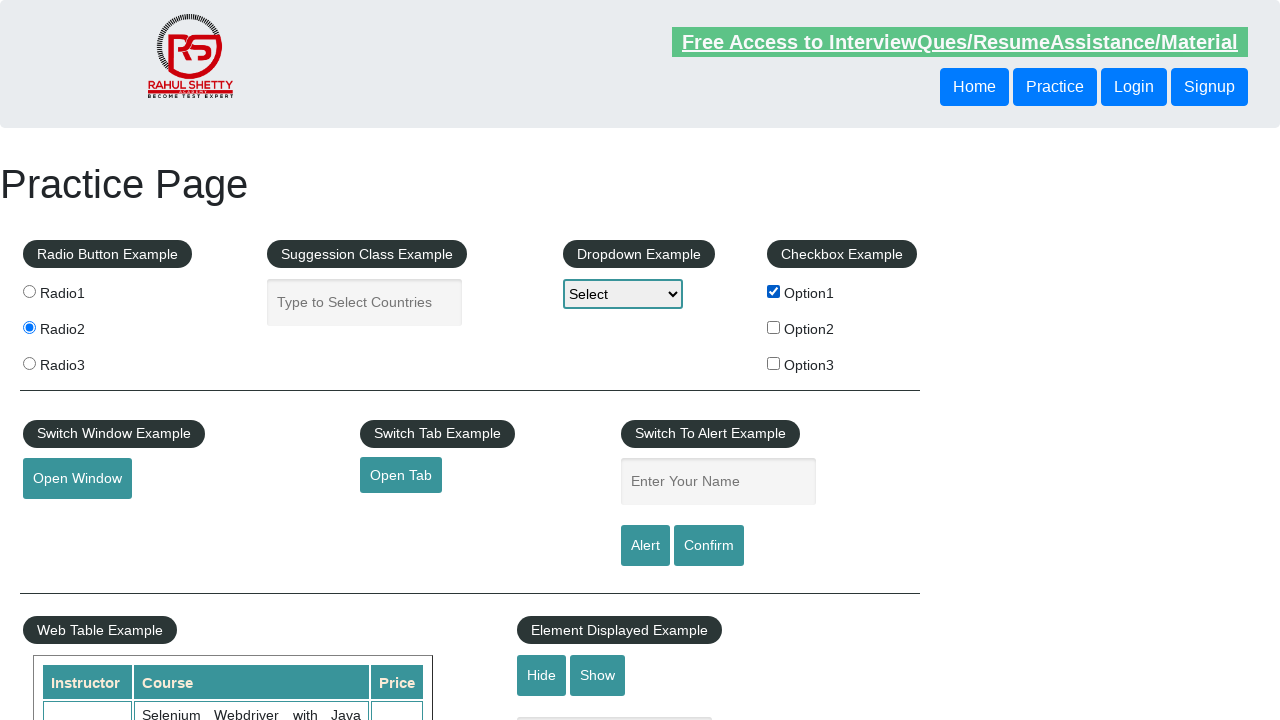

Verified checkbox Option 1 is toggled on
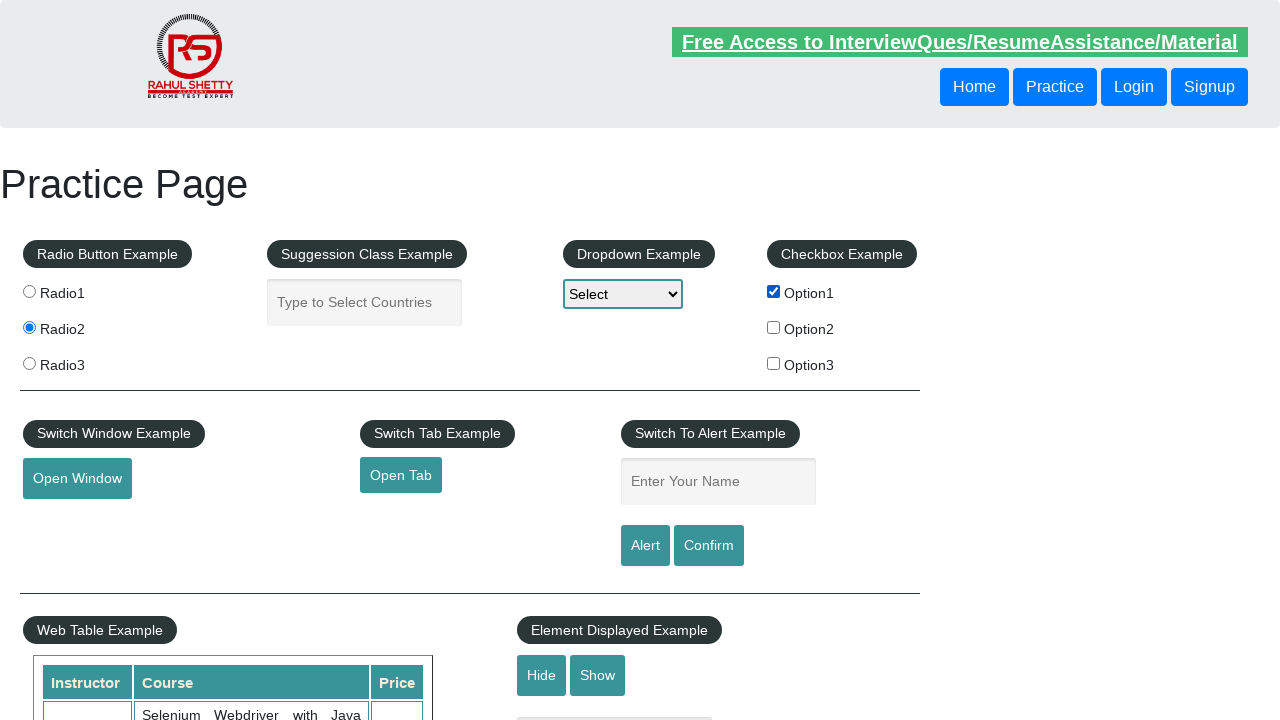

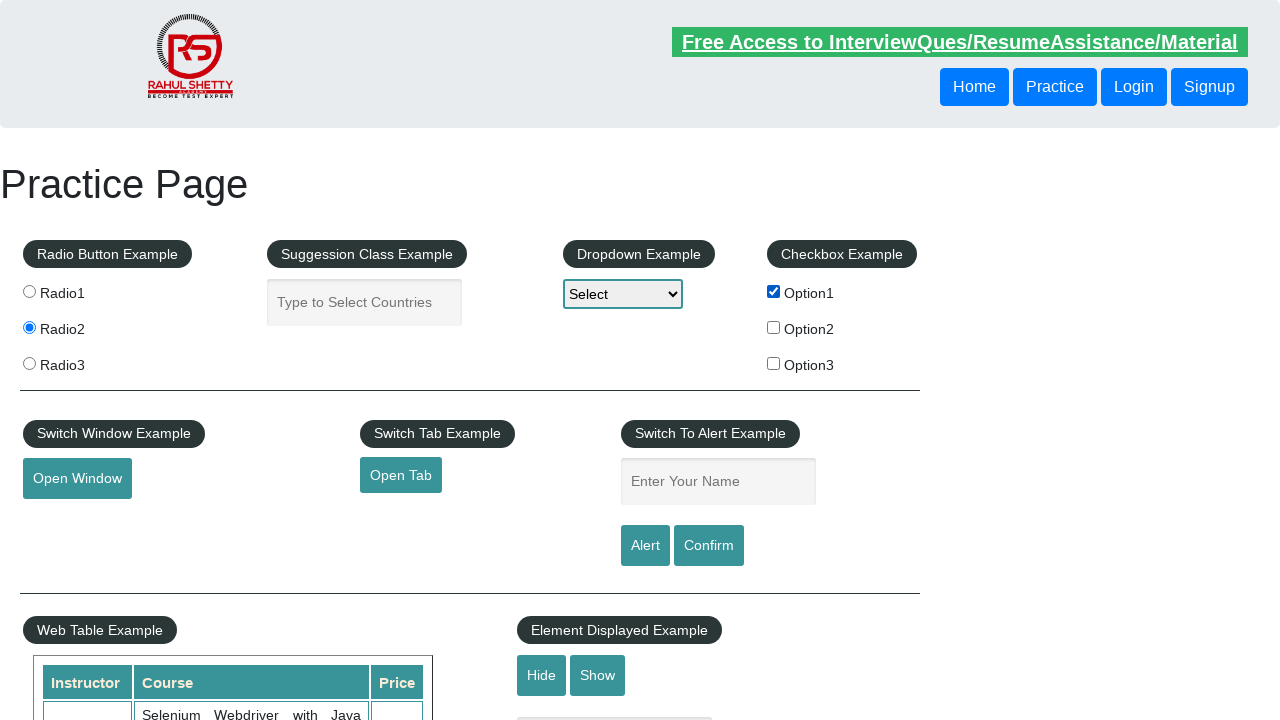